Tests hover functionality by hovering over an avatar image and verifying that the additional user information caption becomes visible.

Starting URL: http://the-internet.herokuapp.com/hovers

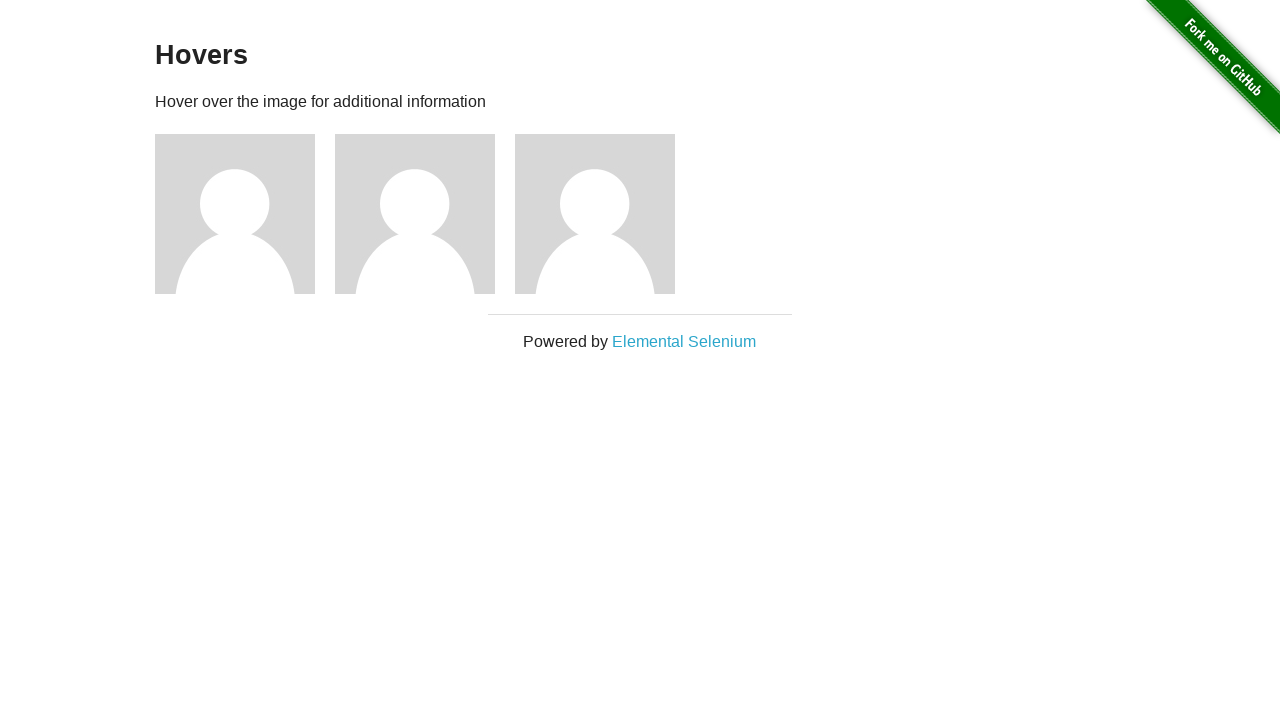

Located the first avatar figure element
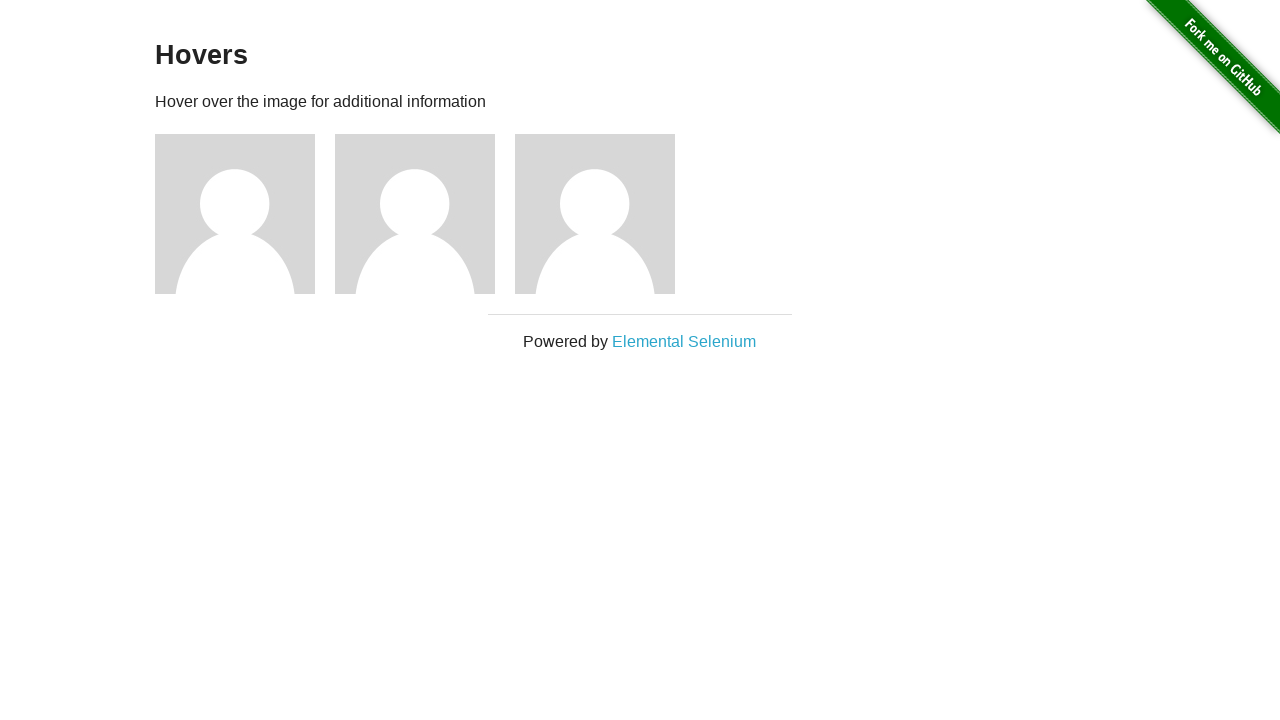

Hovered over the avatar image at (245, 214) on .figure >> nth=0
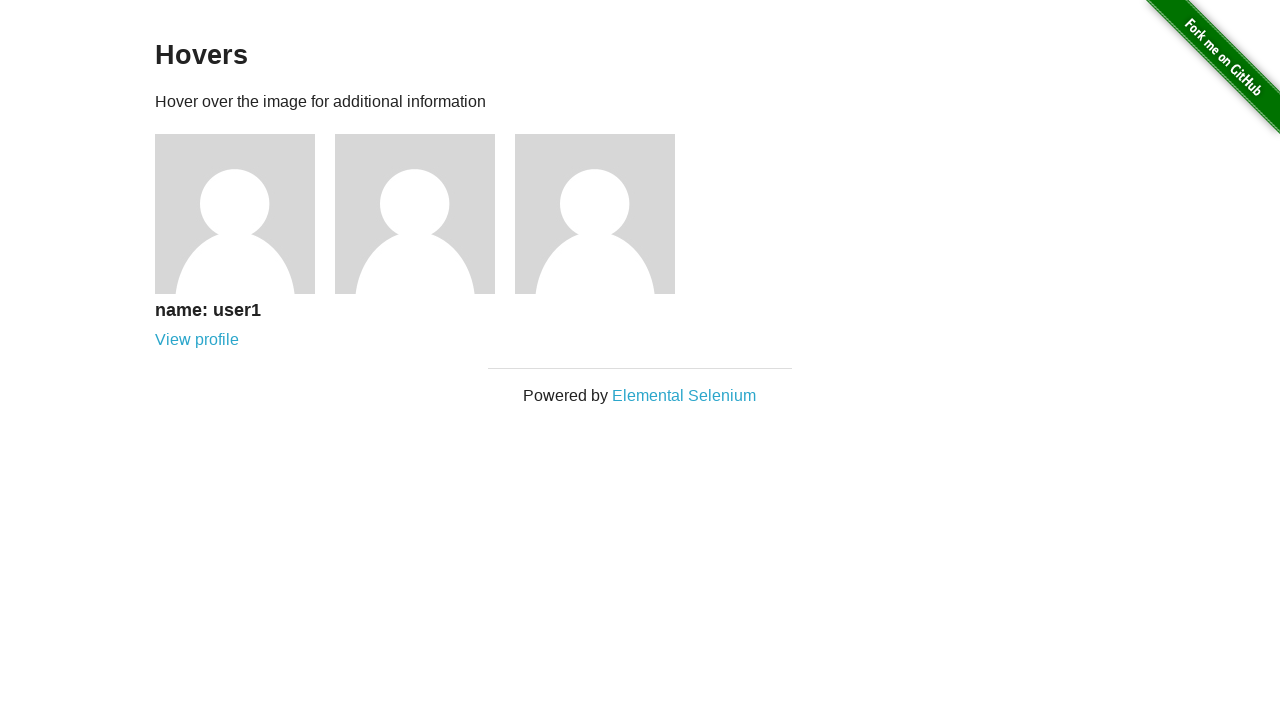

Located the caption element
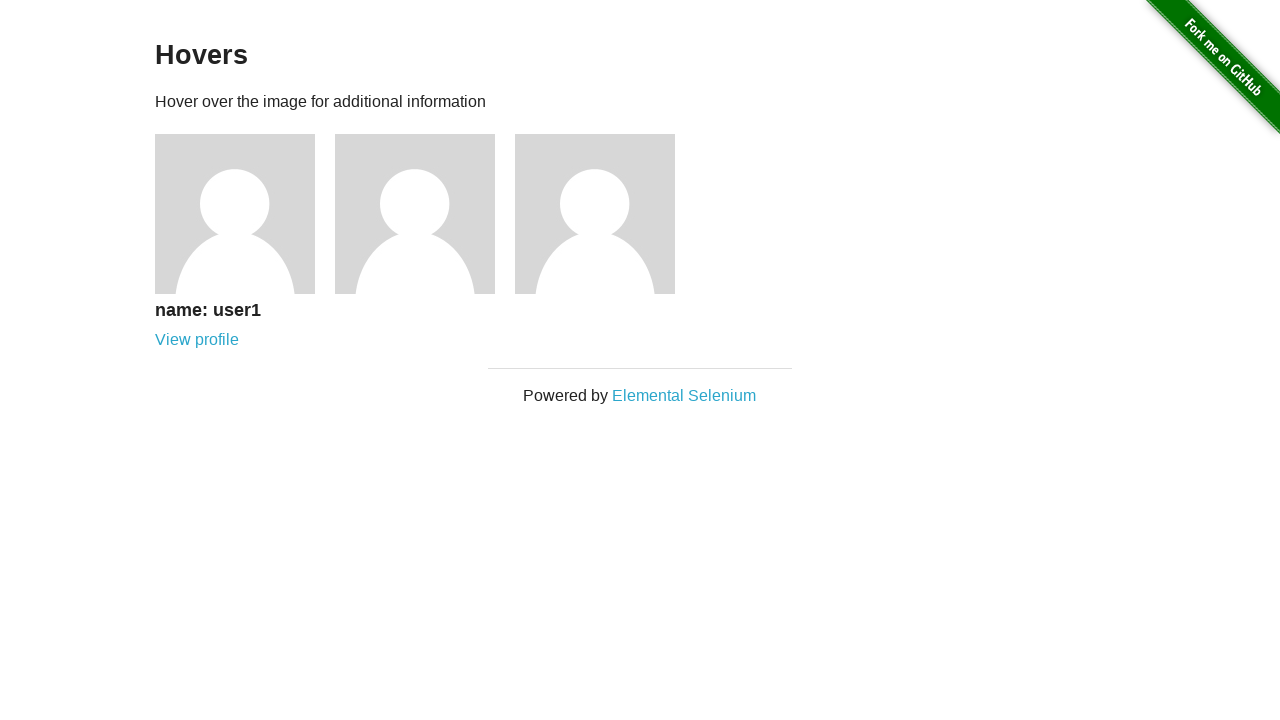

Verified that the caption is visible after hovering
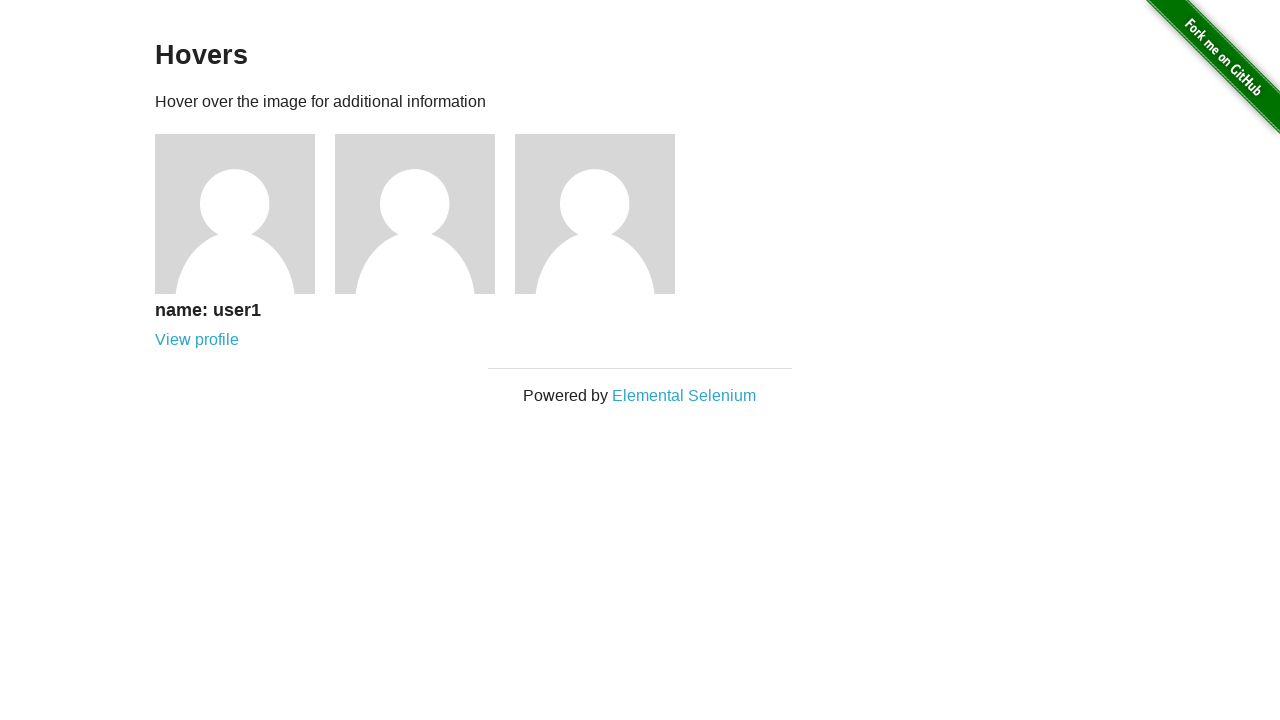

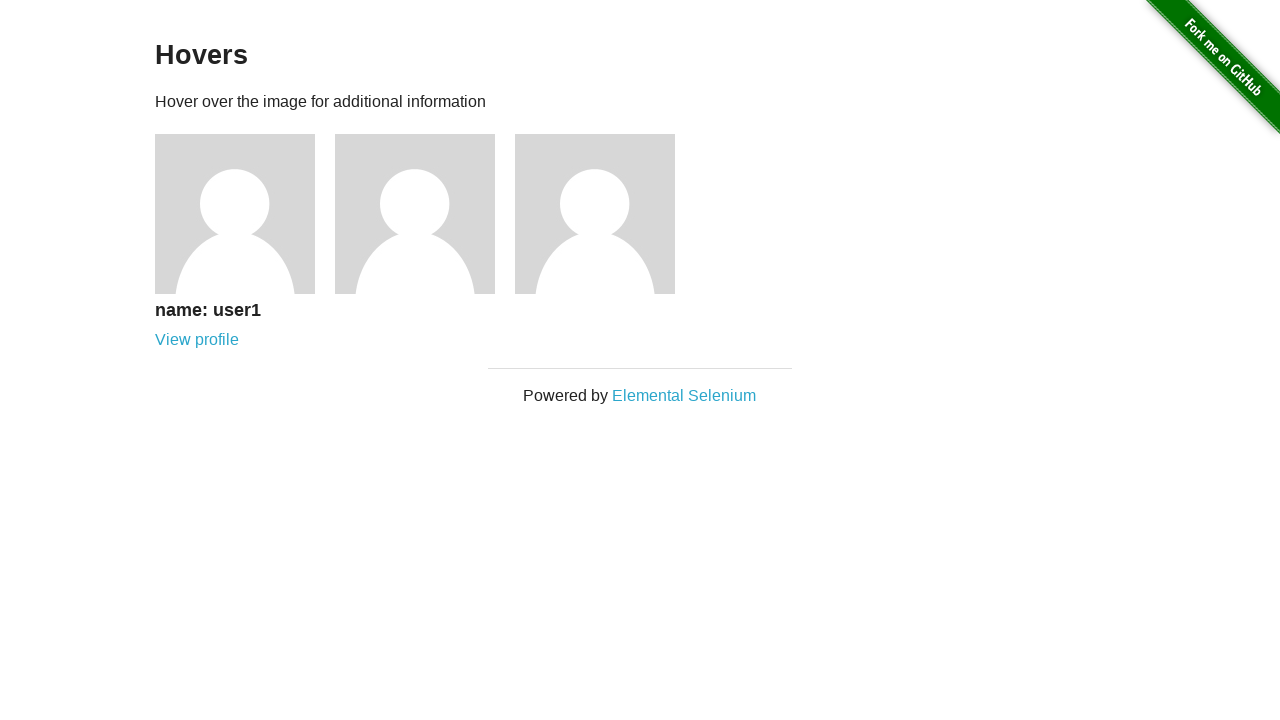